Tests the search functionality on the Federal Reserve Bank of New York website by entering "interest rates" in the search box and submitting the search.

Starting URL: https://www.newyorkfed.org/

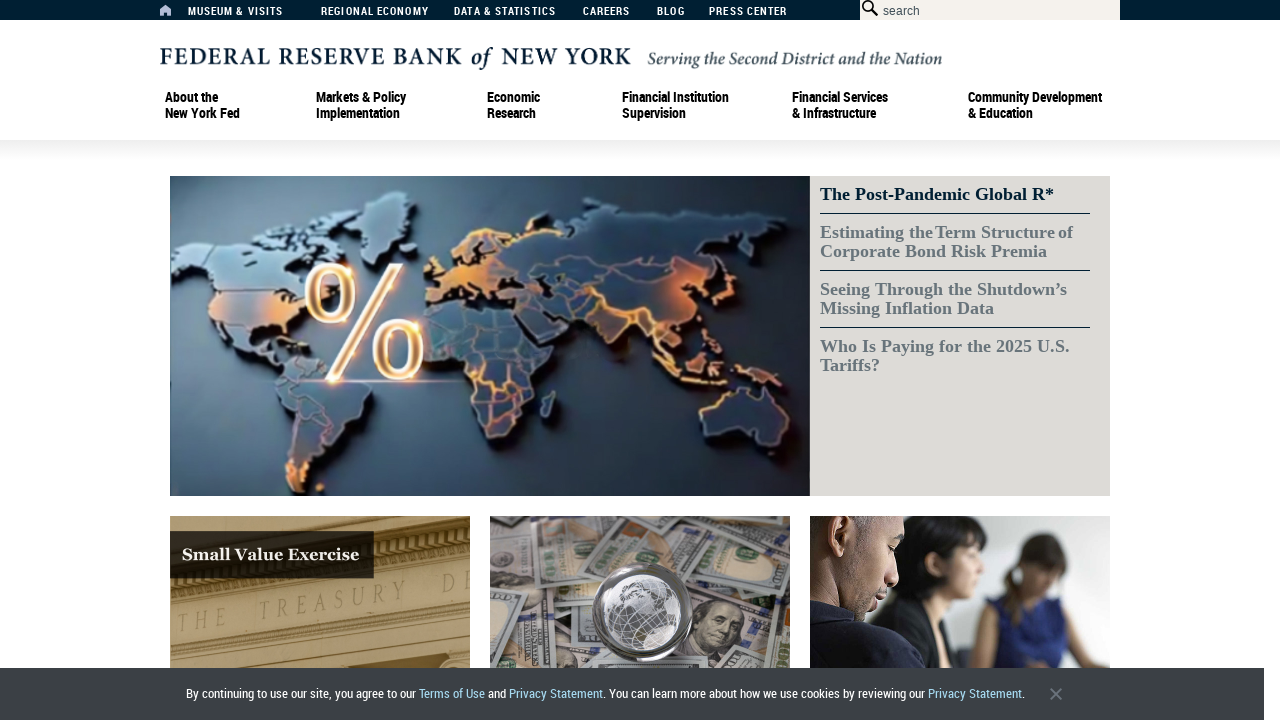

Filled search box with 'interest rates' on #searchbox
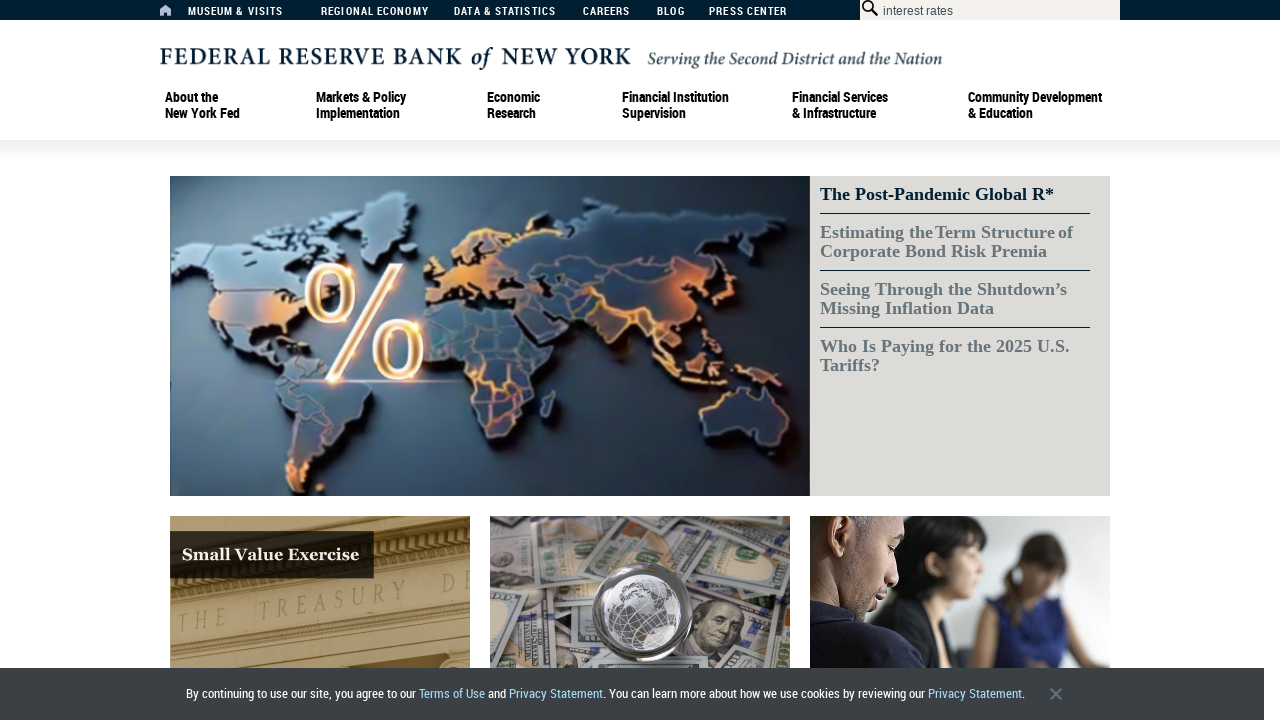

Pressed Enter to submit the search on #searchbox
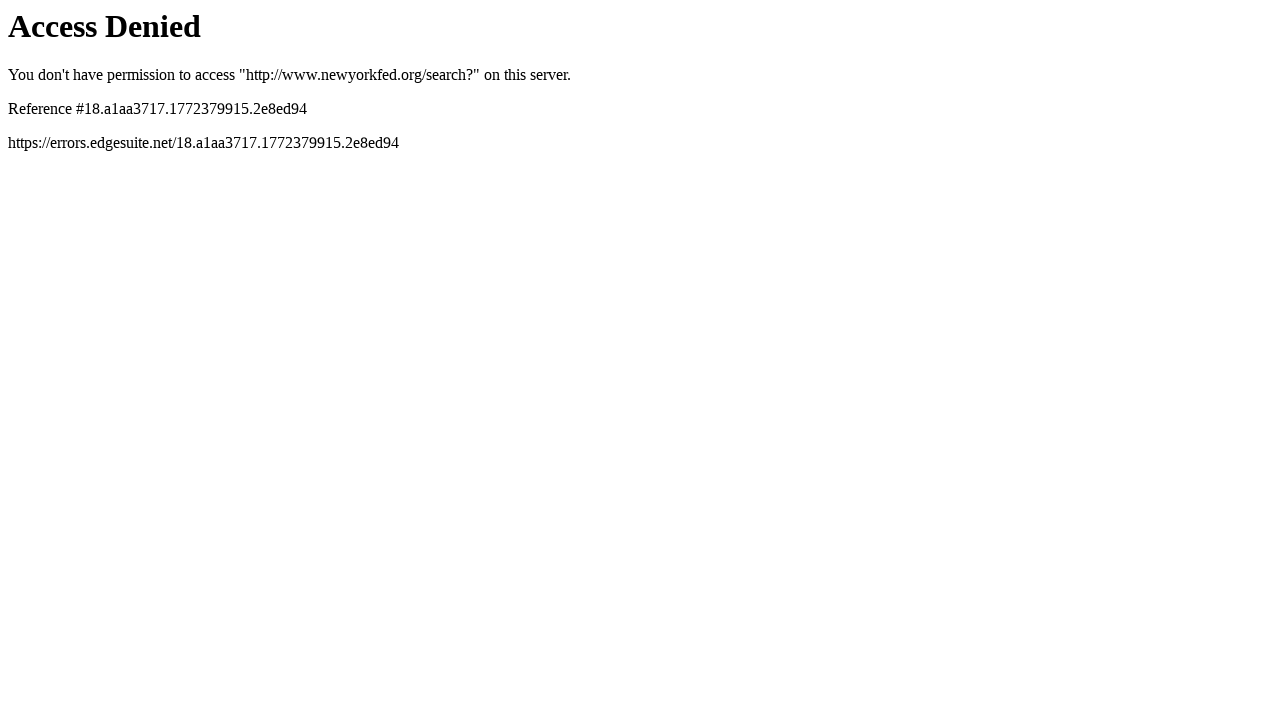

Waited for search results page to load
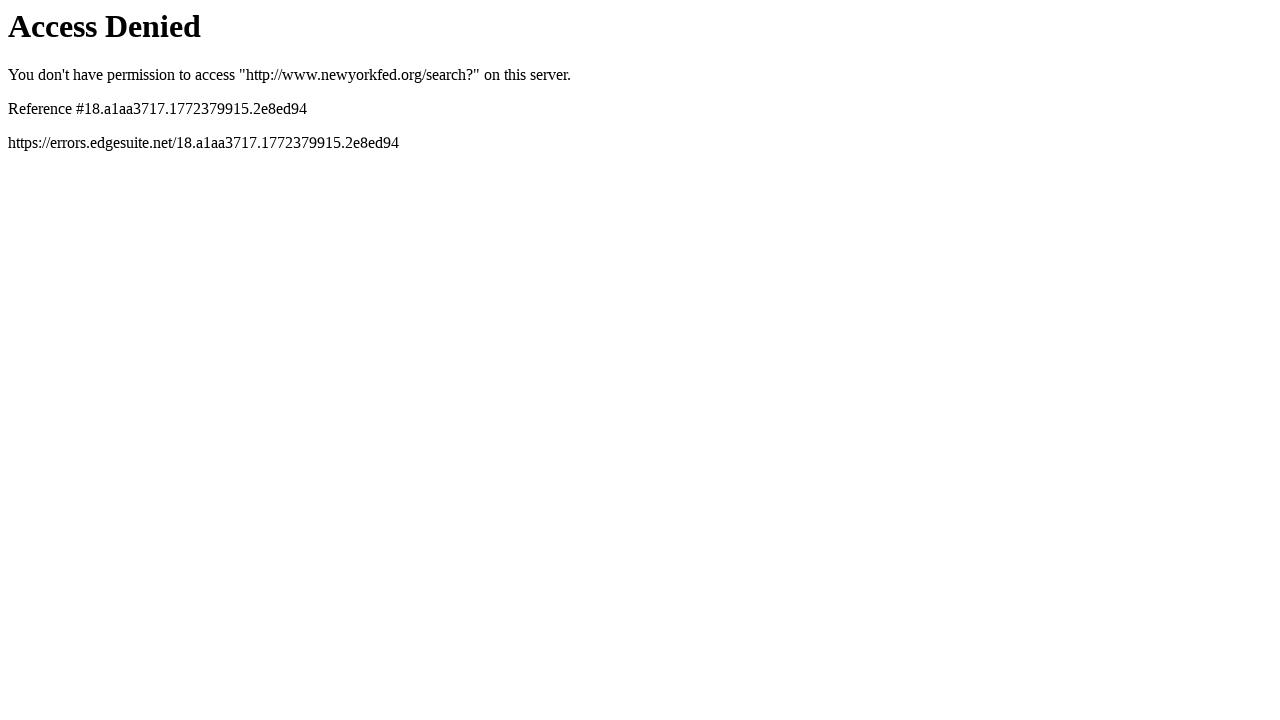

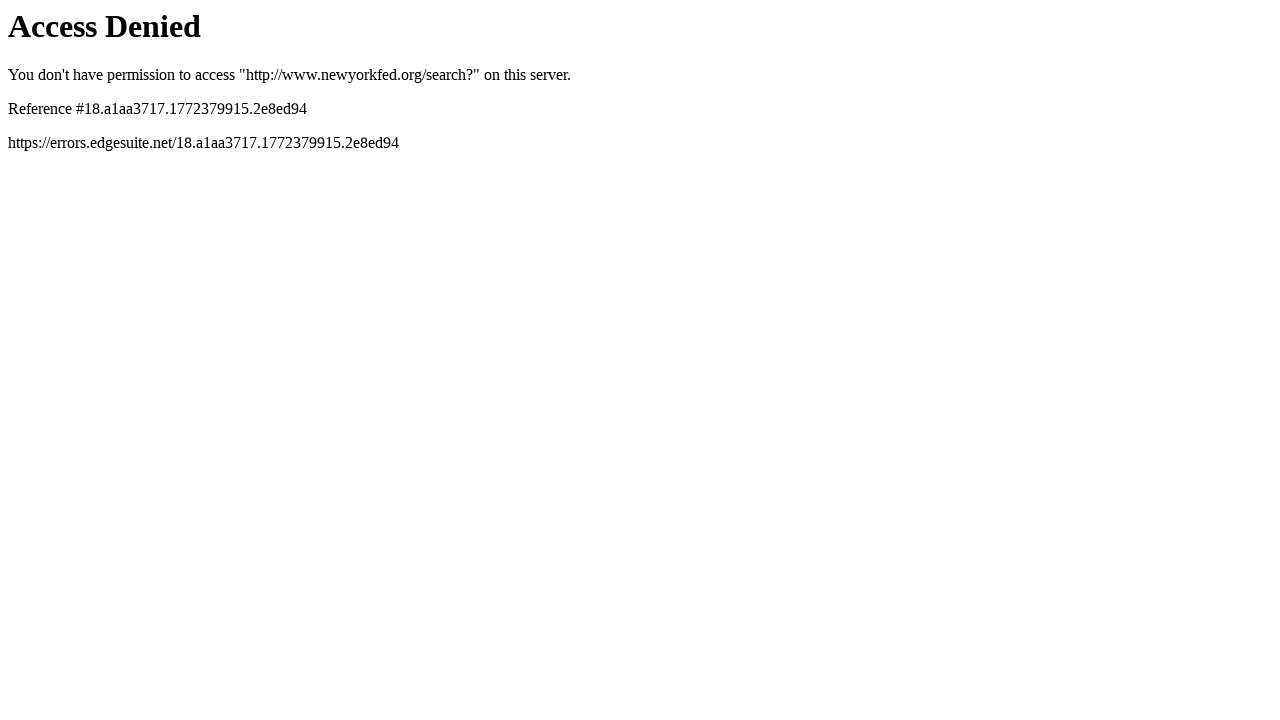